Tests DuckDuckGo search functionality by entering "WebdriverIO" as a search query and submitting the search form, then verifying the page title contains the search term.

Starting URL: https://duckduckgo.com/

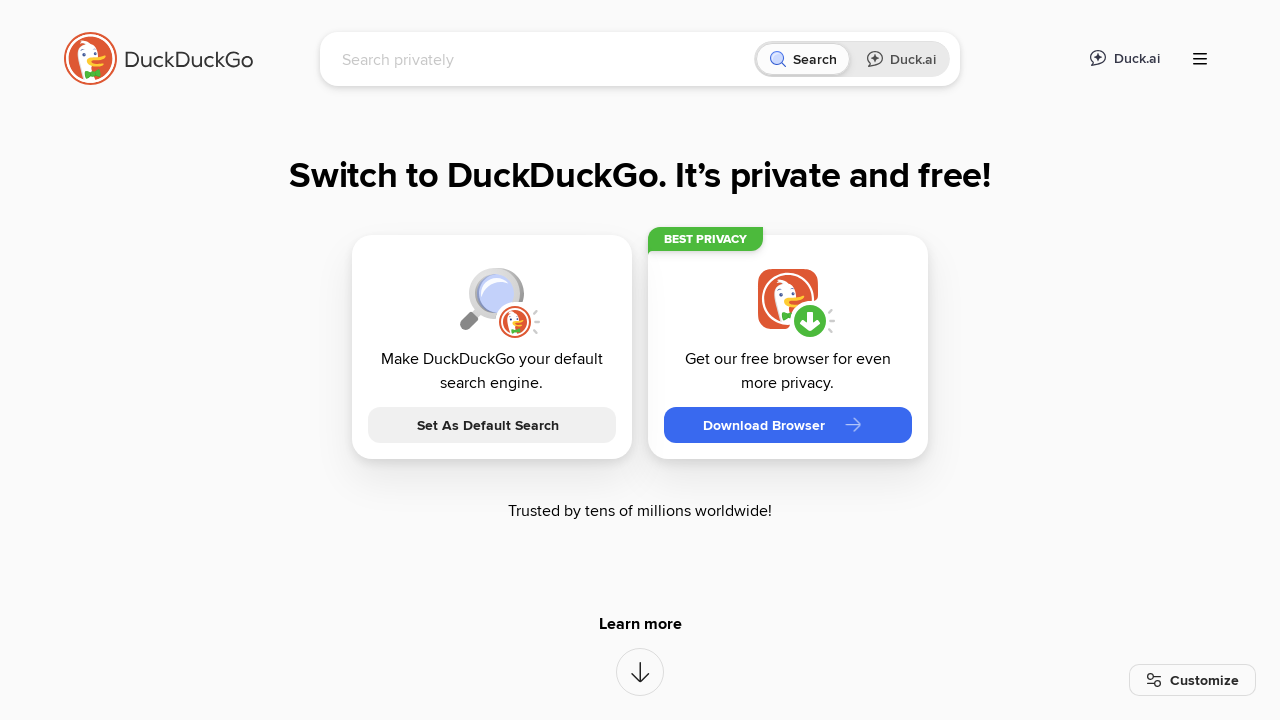

Filled search box with 'WebdriverIO' on [aria-label='Search with DuckDuckGo']
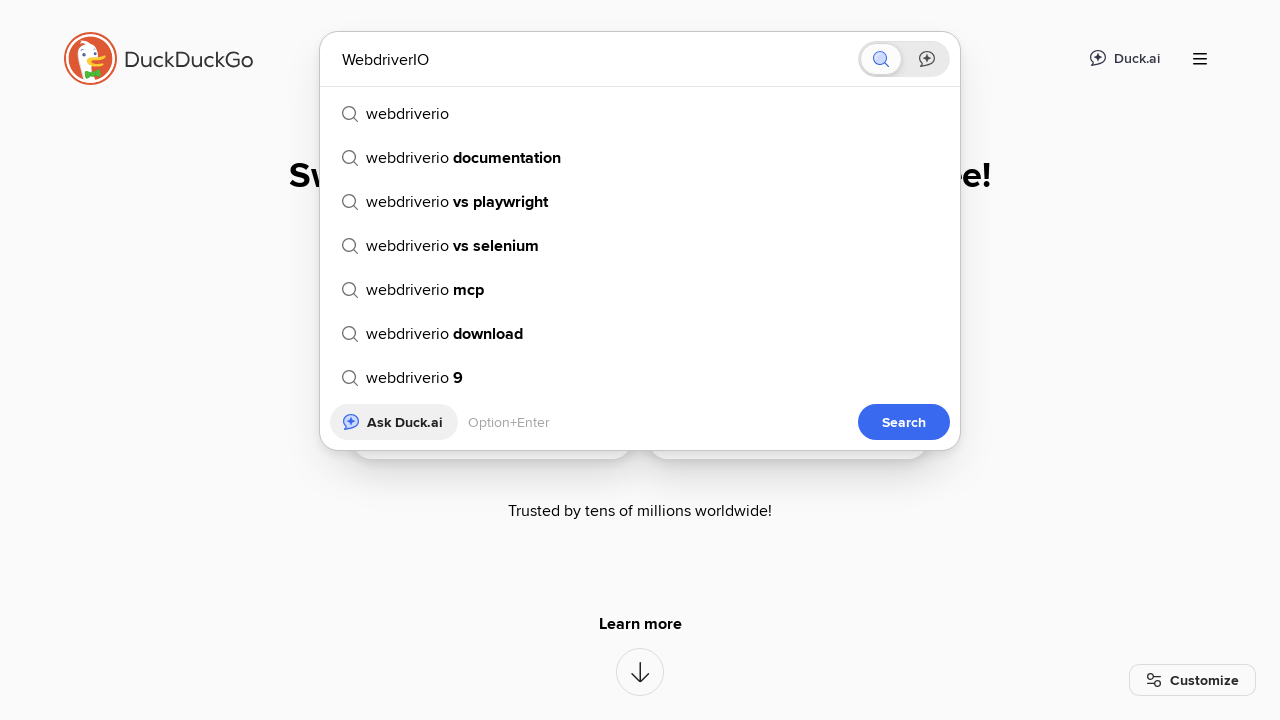

Clicked search button to submit query at (881, 59) on [aria-label='Search']
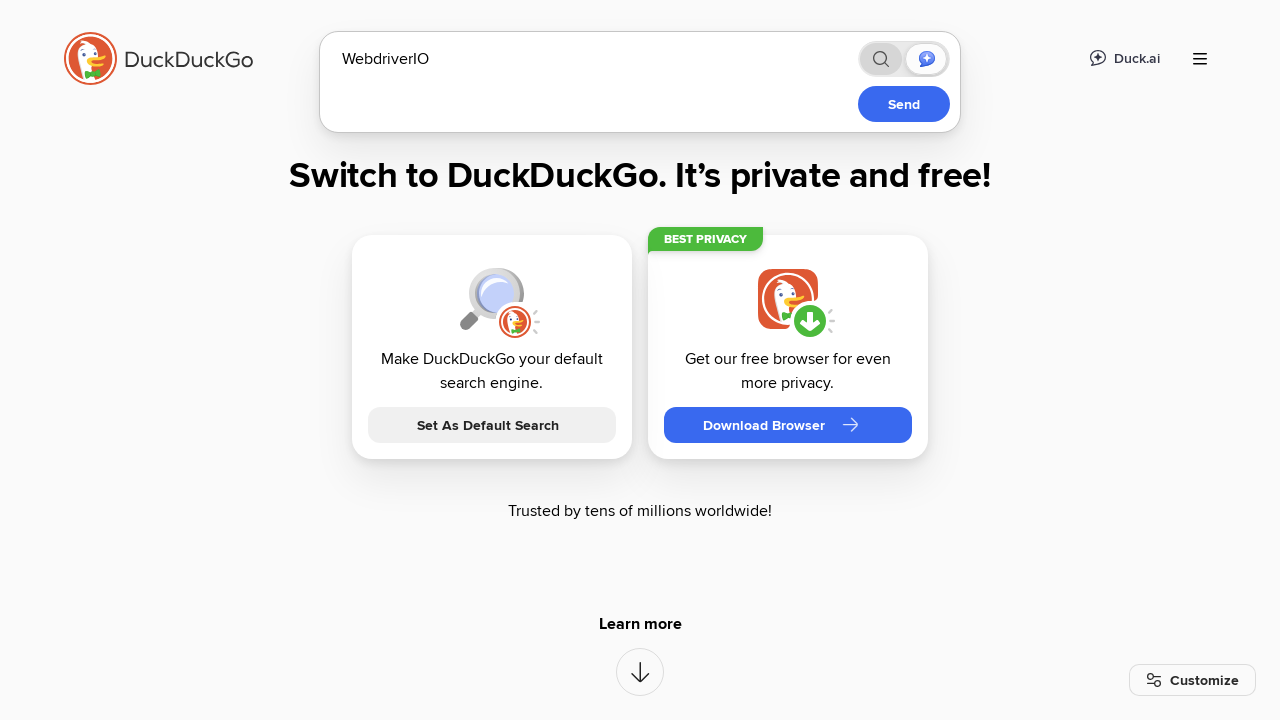

Waited for page to load (domcontentloaded state)
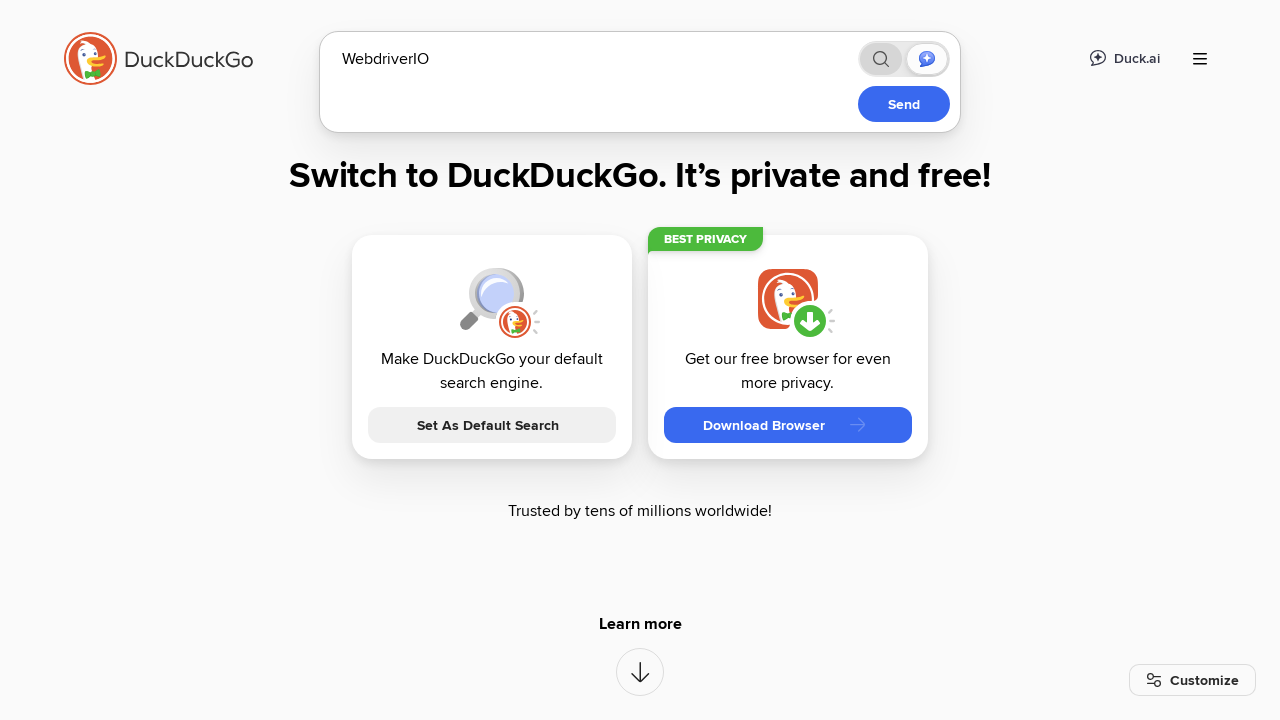

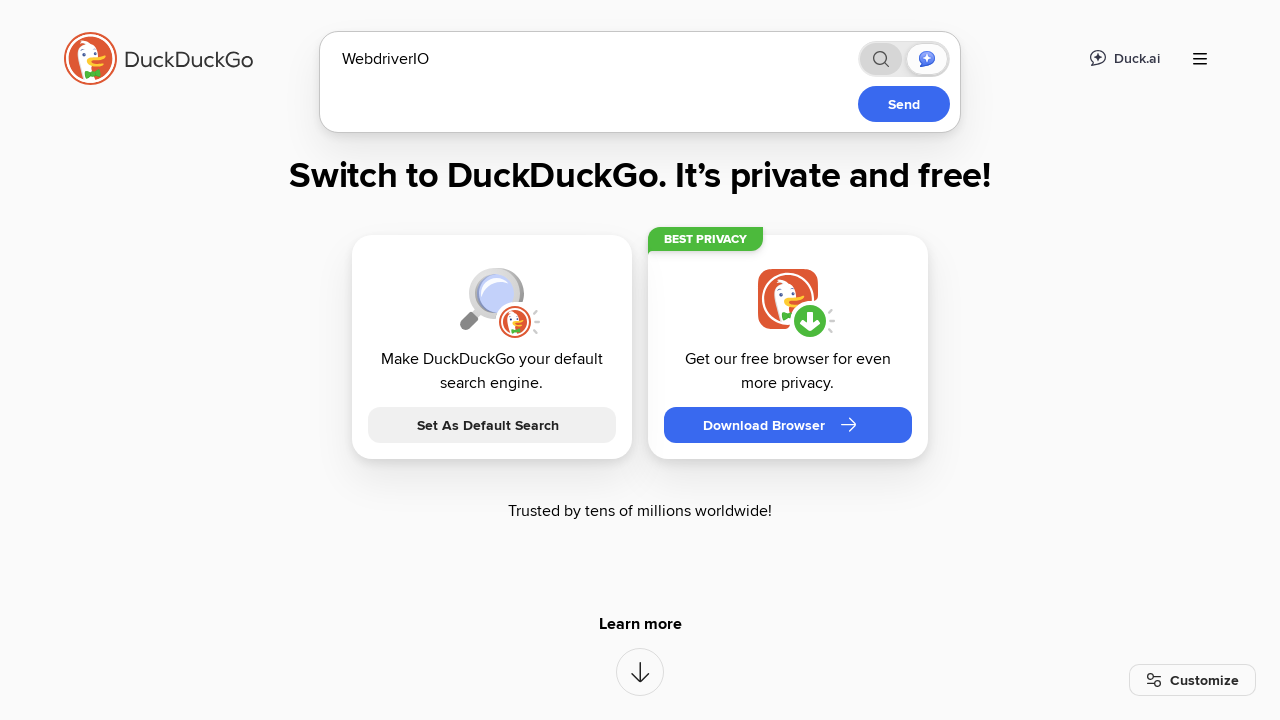